Opens National Geographic Animals page, creates a new browser window, and then closes the new window while keeping the original window open

Starting URL: https://www.nationalgeographic.com/animals

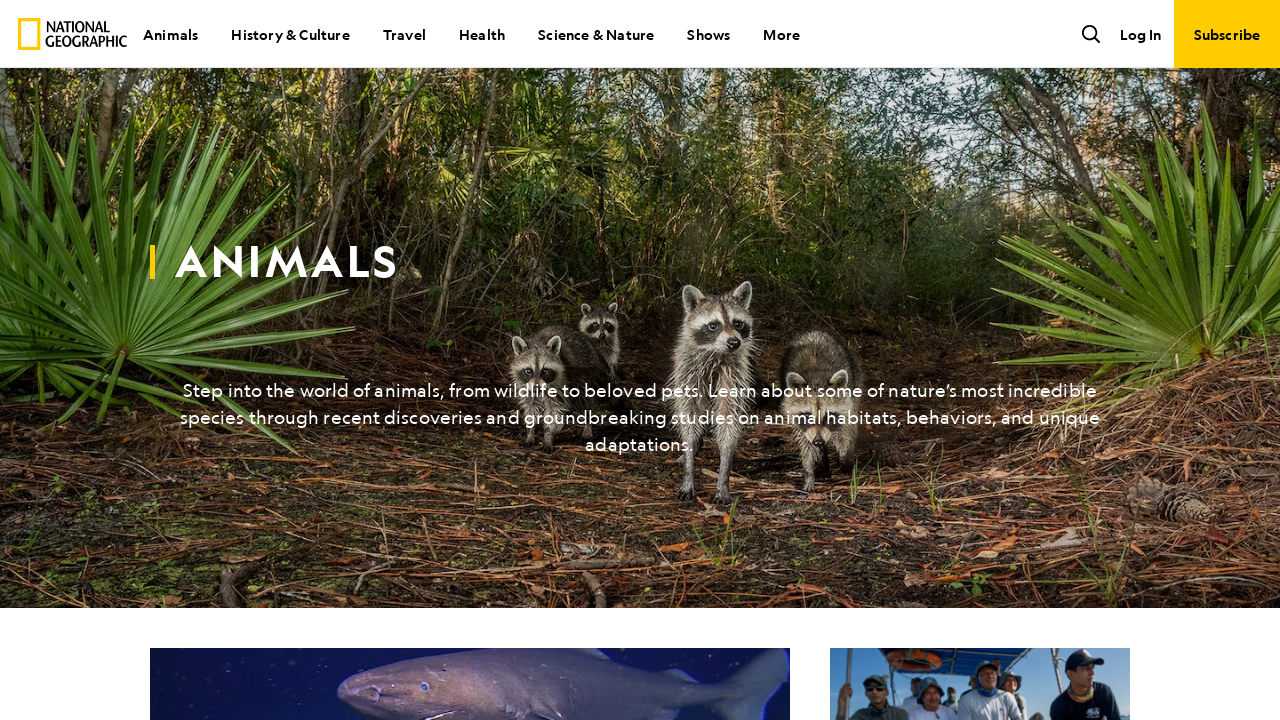

Created a new browser window
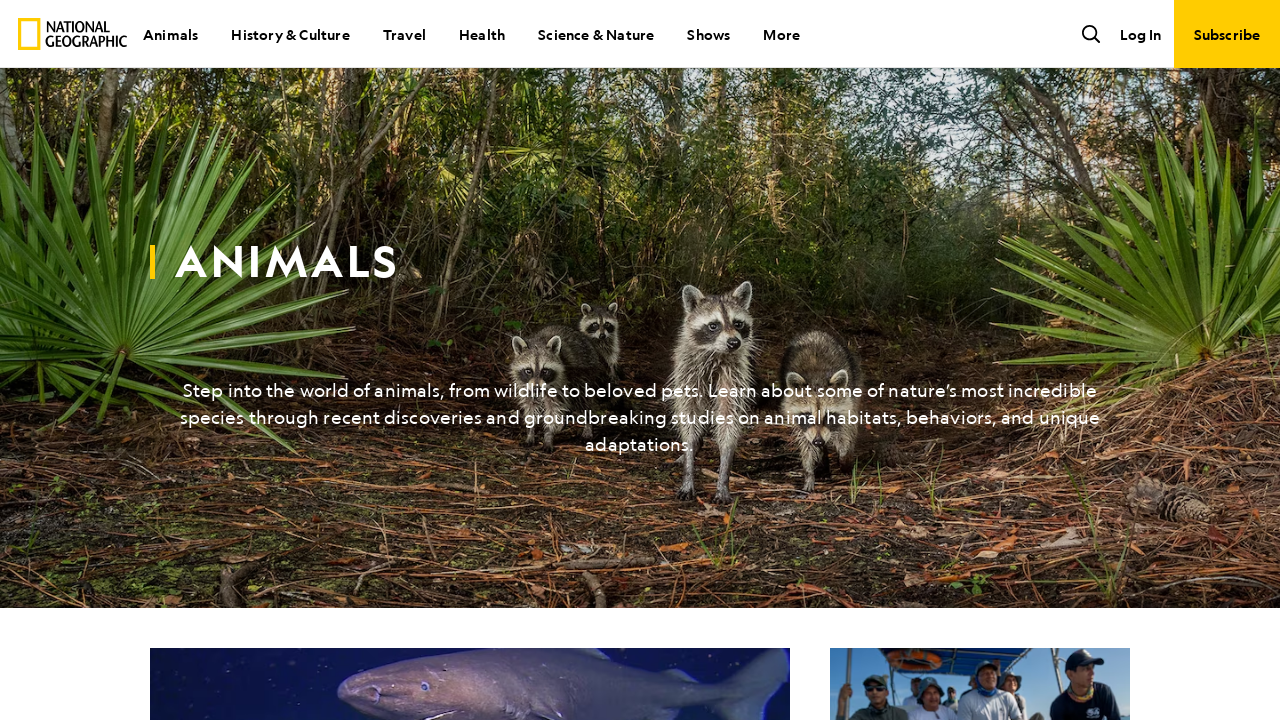

Set new window viewport size to 100x100
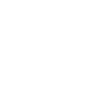

Closed the new browser window
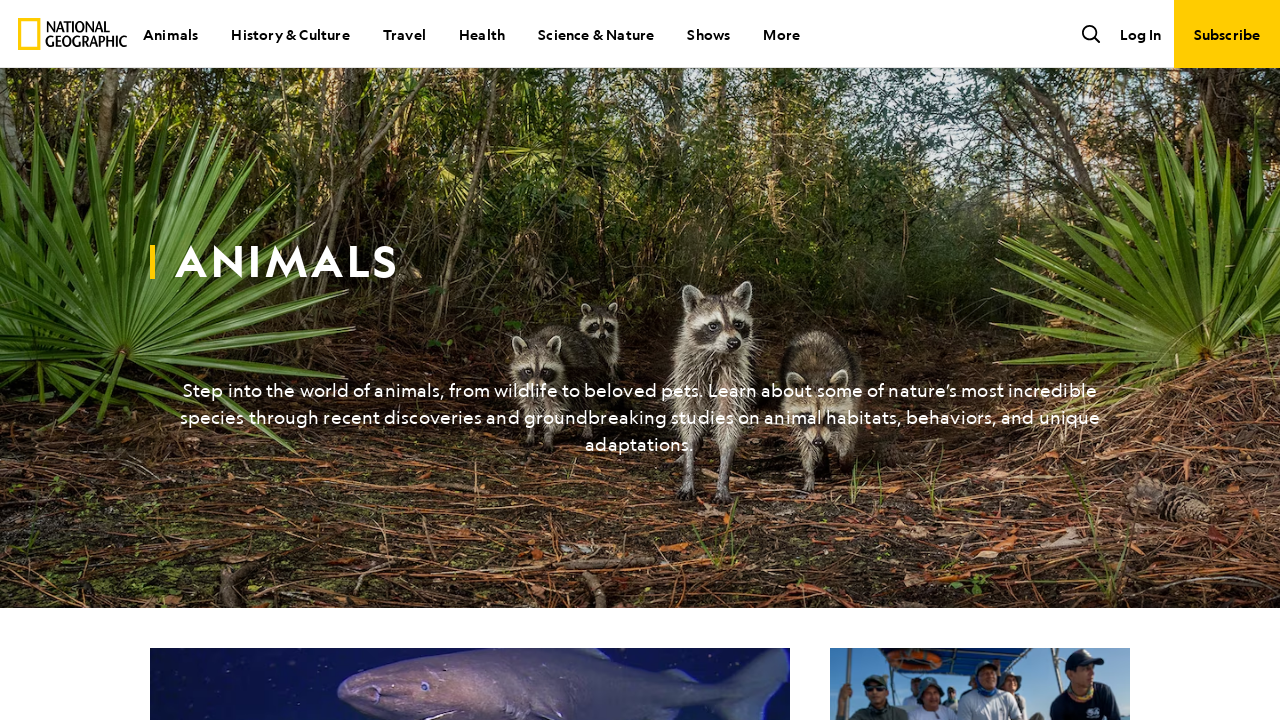

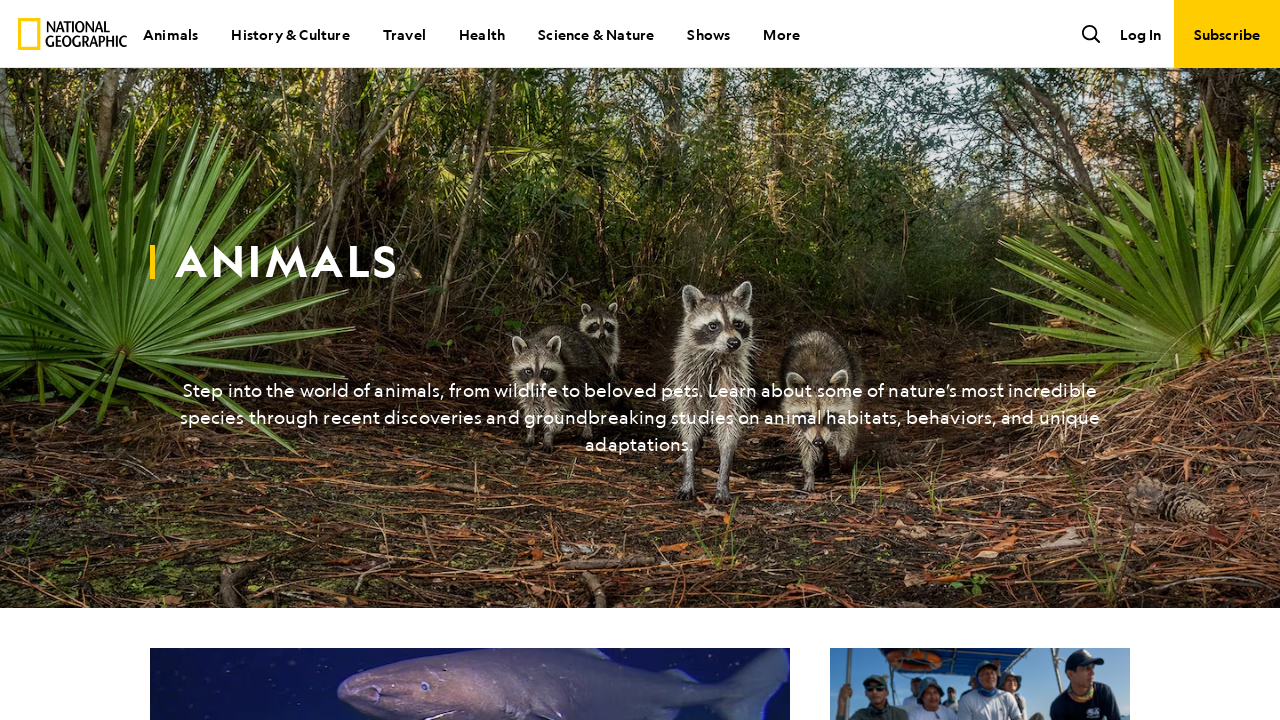